Tests a practice form by filling email, password, and name fields, then clicking a checkbox to demonstrate various element selection methods

Starting URL: https://rahulshettyacademy.com/angularpractice/

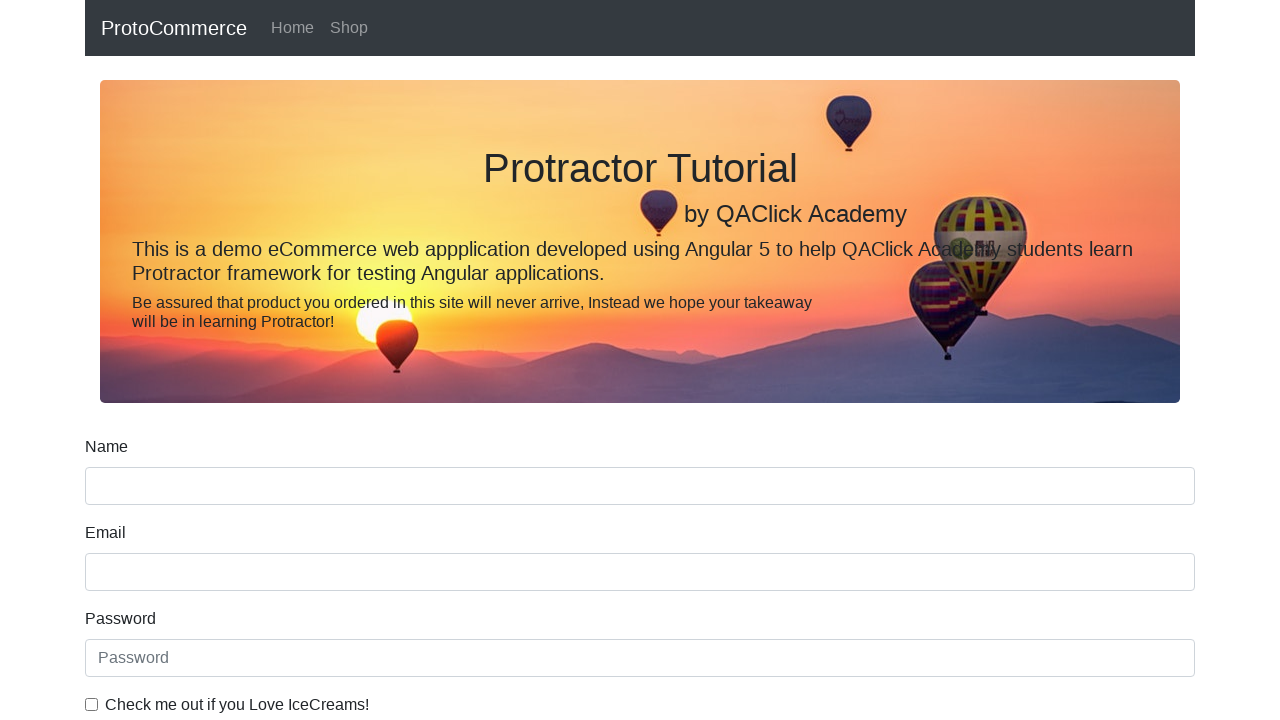

Filled email field with 'hello@hello.com' using name selector on input[name='email']
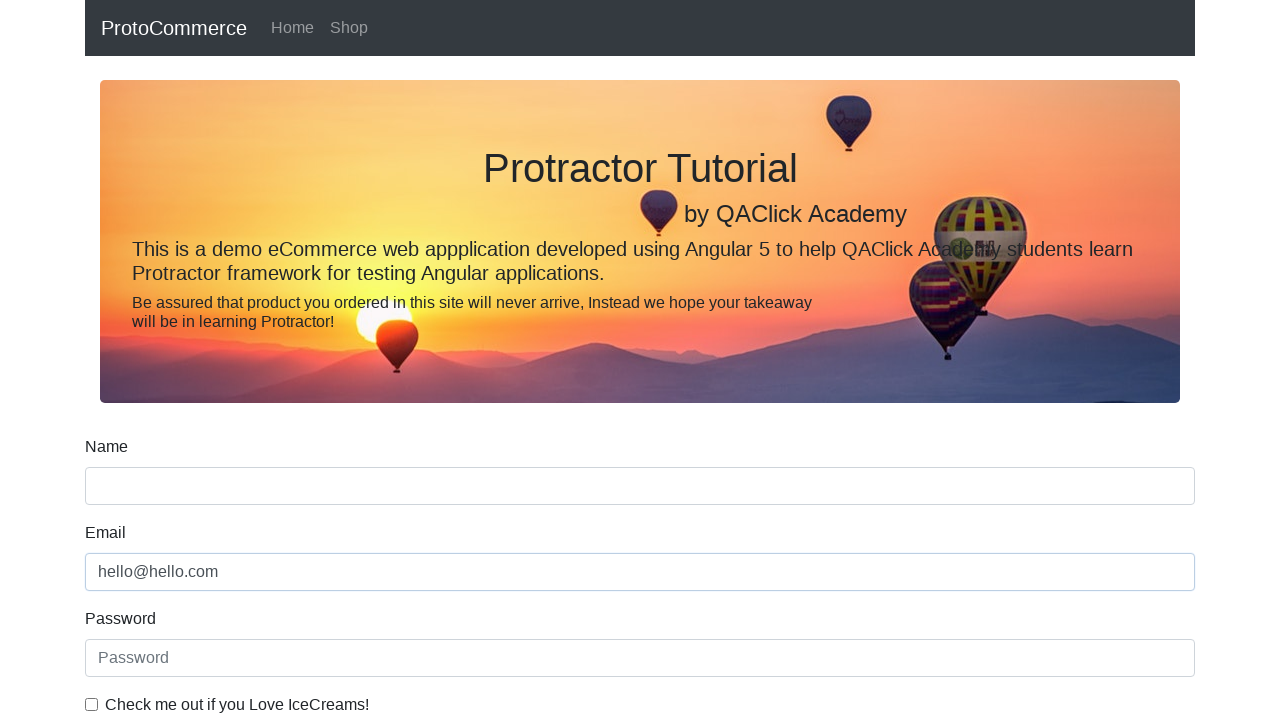

Filled password field with '123456' using ID selector on #exampleInputPassword1
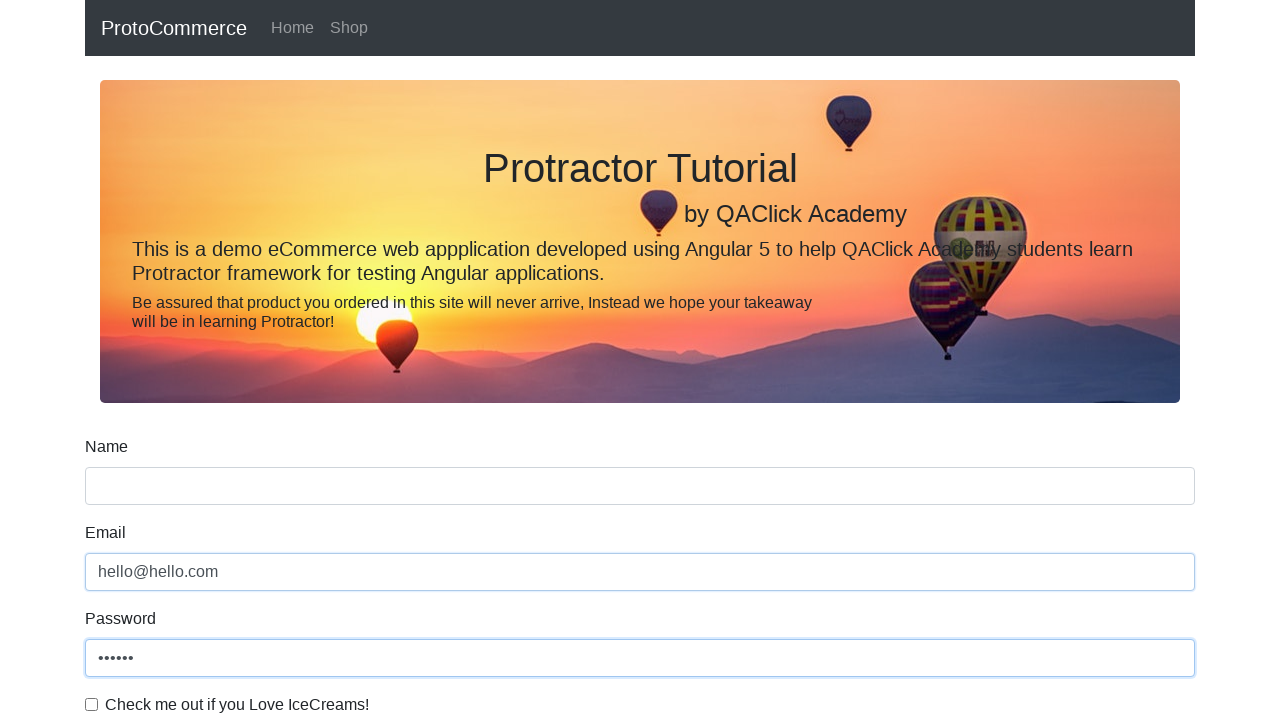

Filled name field with 'hello' using name selector on input[name='name']
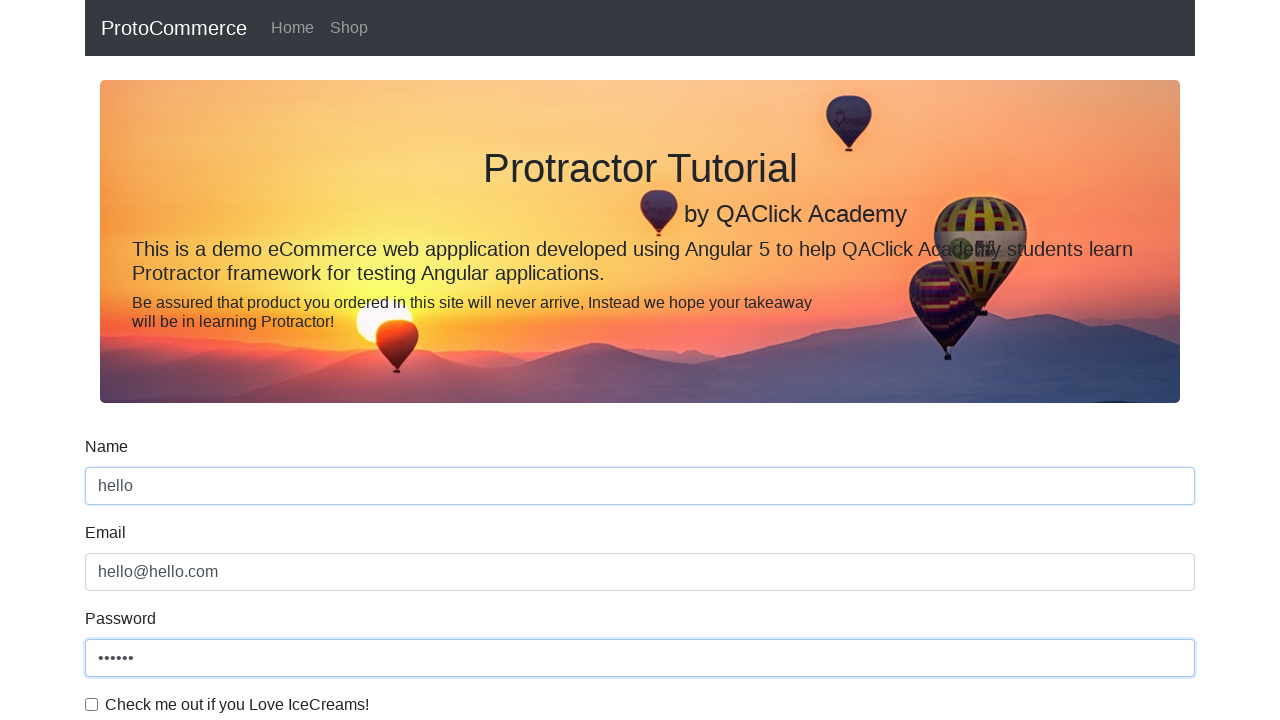

Clicked the checkbox element at (92, 704) on #exampleCheck1
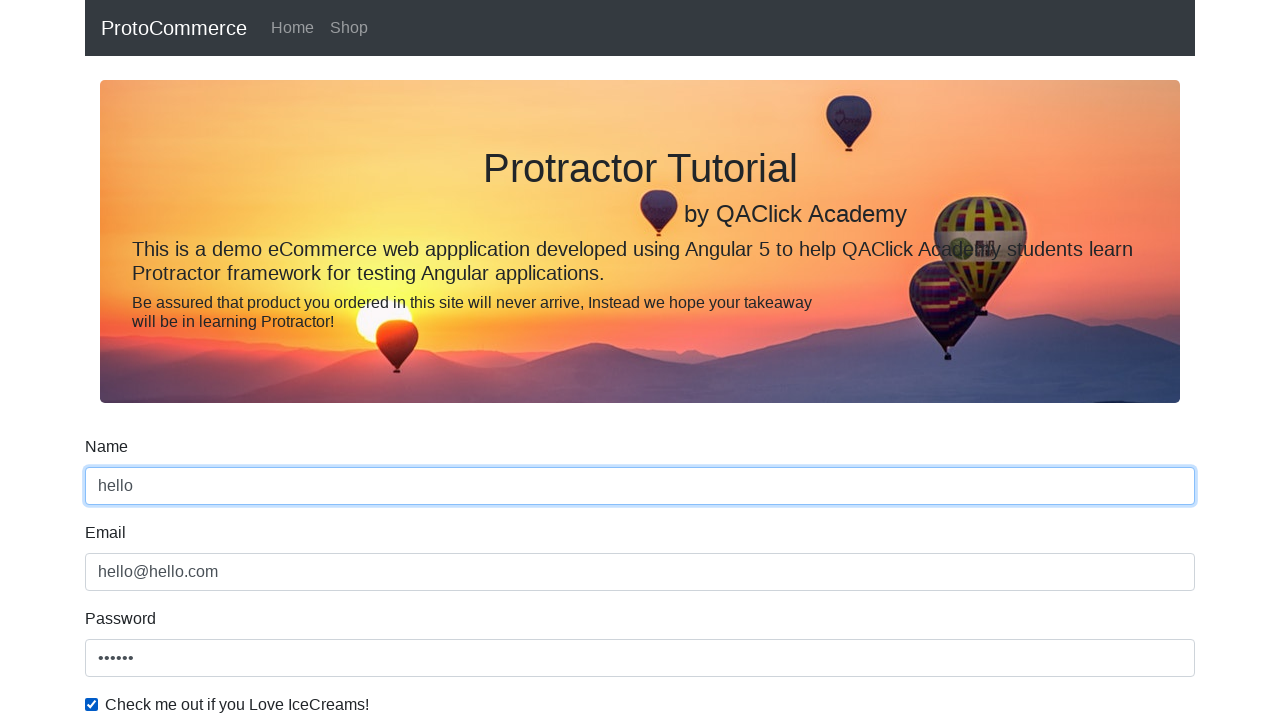

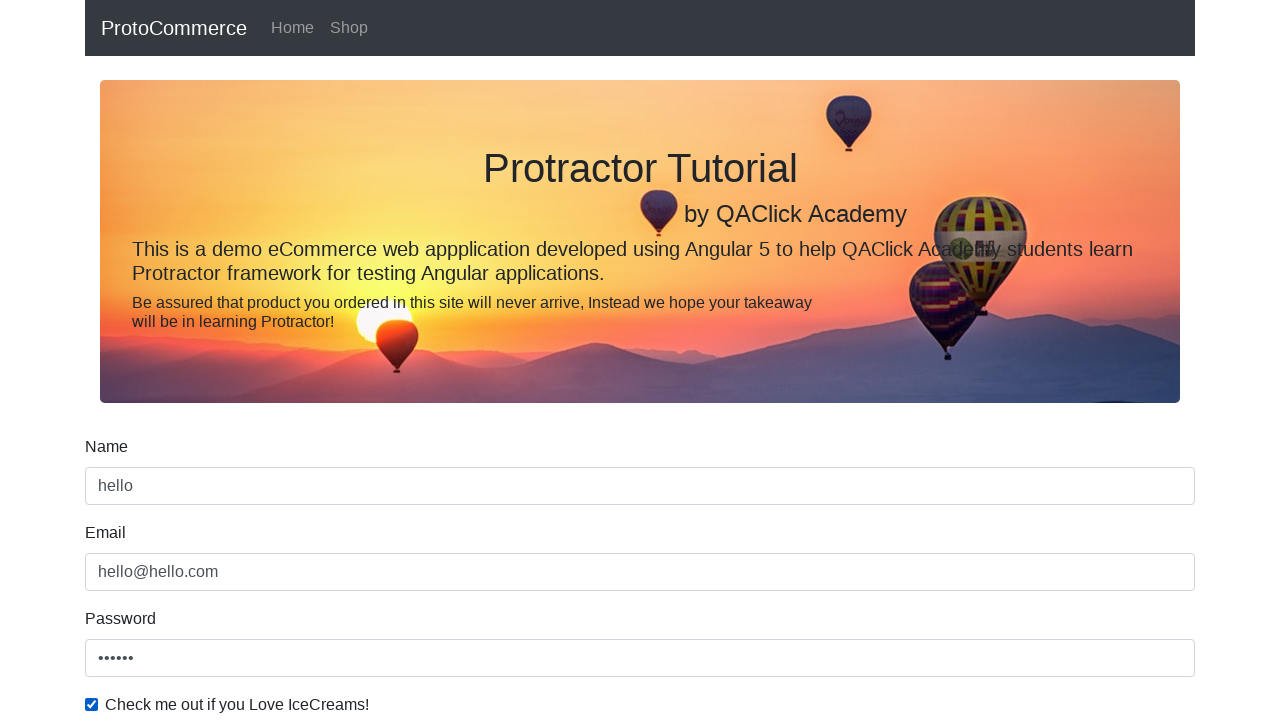